Tests the text box form on demoqa.com by filling in the userName field with sample text

Starting URL: https://demoqa.com/text-box

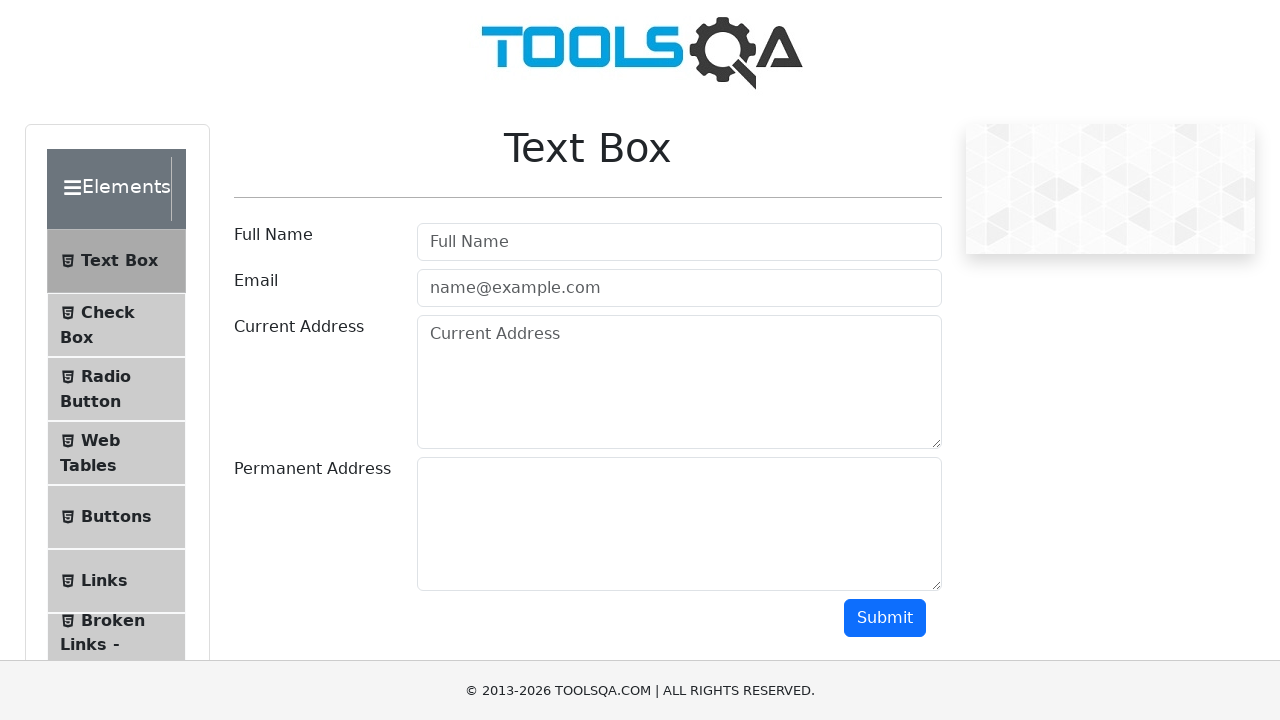

Filled userName field with 'ABCD' on #userName
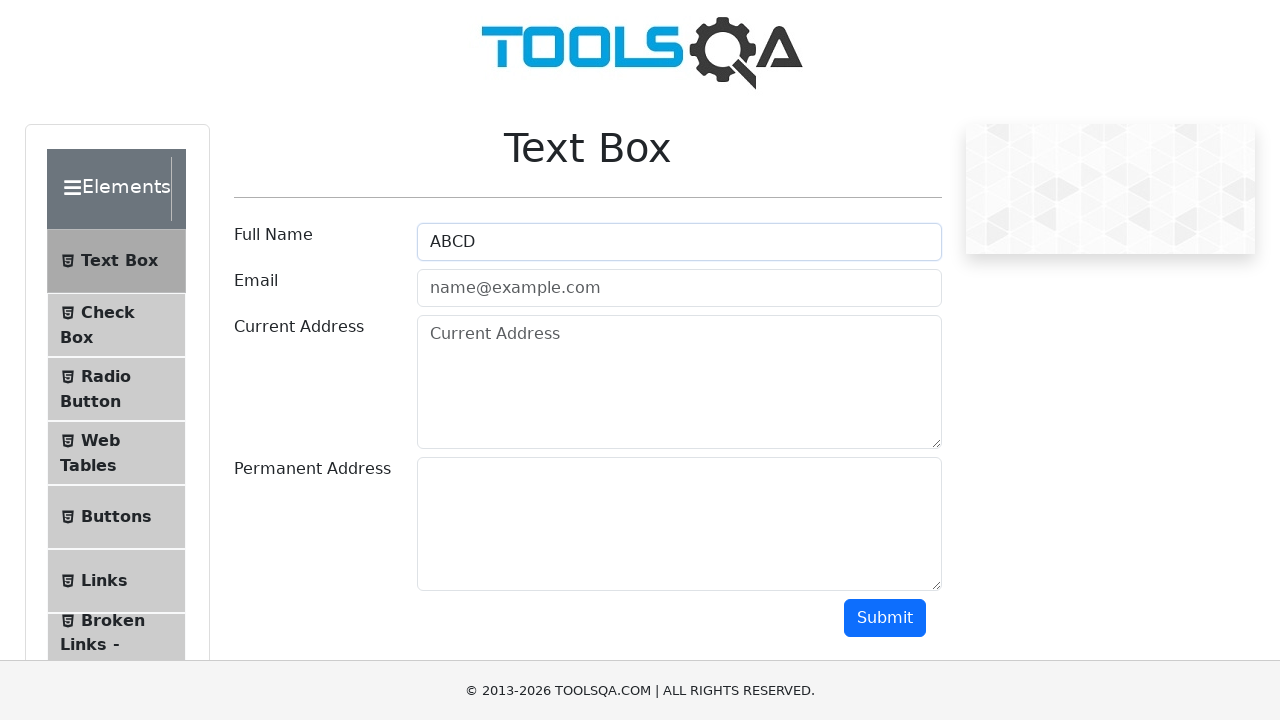

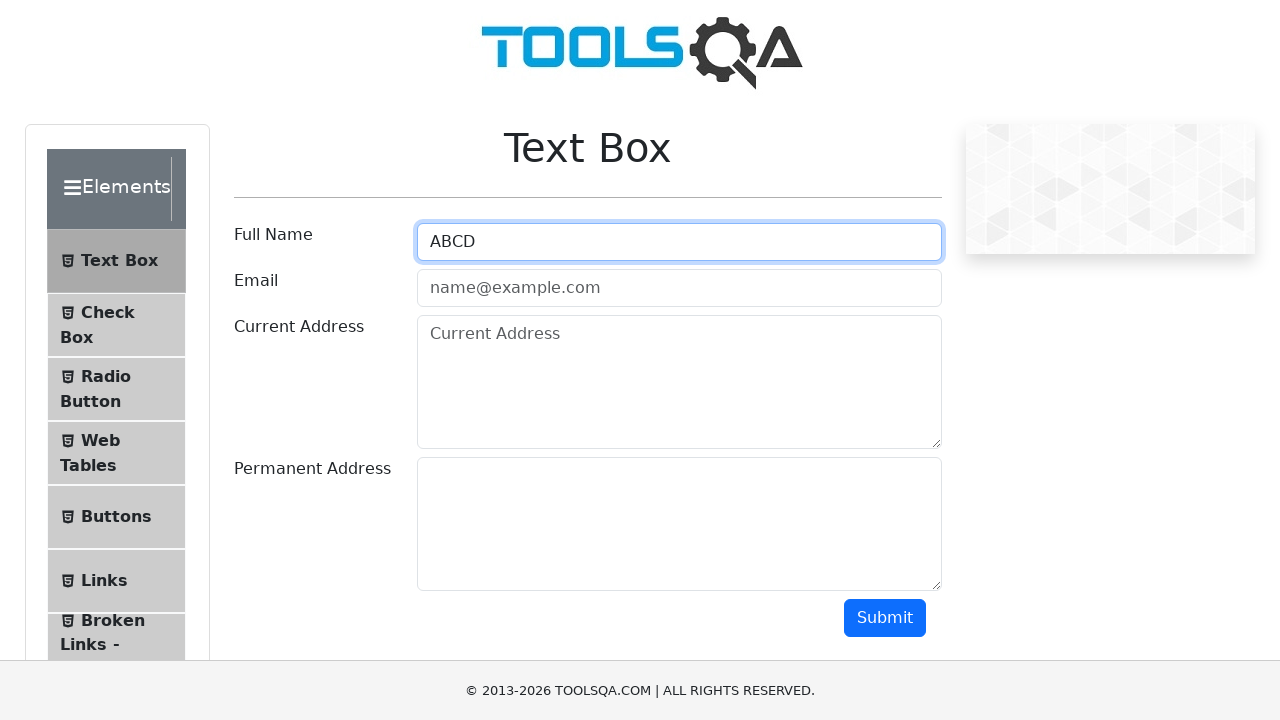